Navigates to the Radio Button page and verifies the question text "Do you like the site?" is displayed

Starting URL: https://demoqa.com

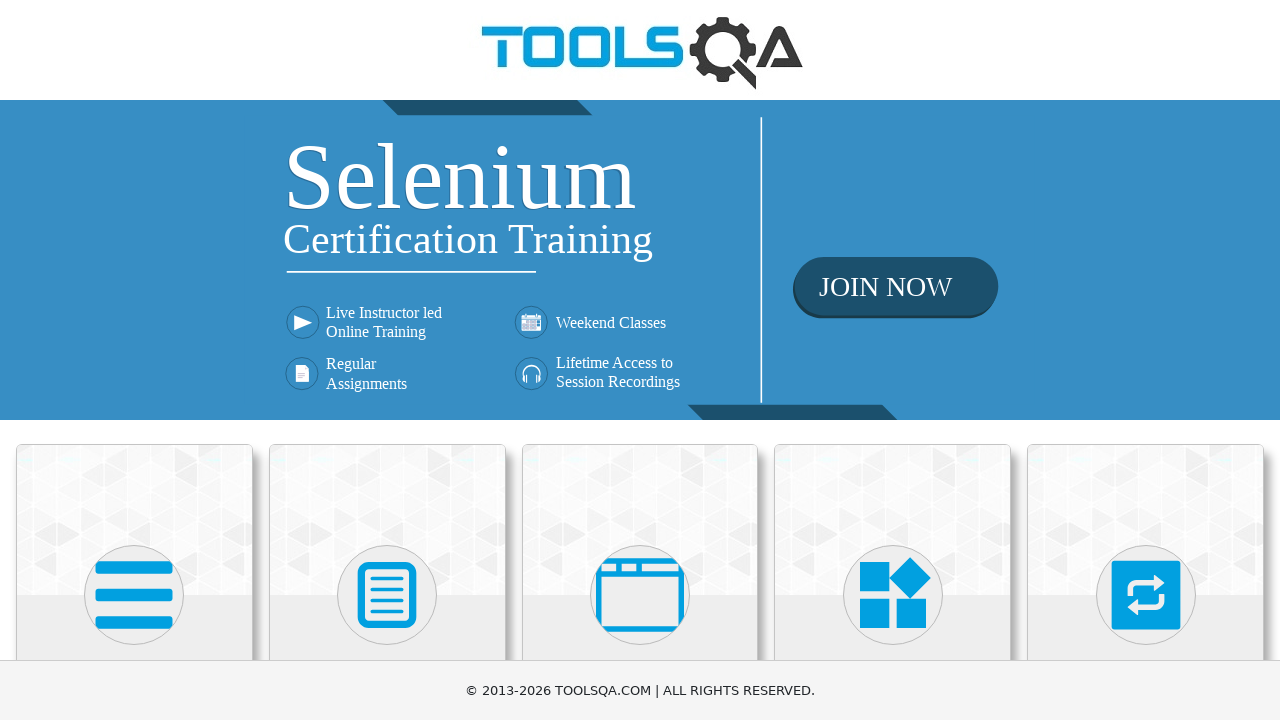

Clicked on Elements card on home page at (134, 360) on text=Elements
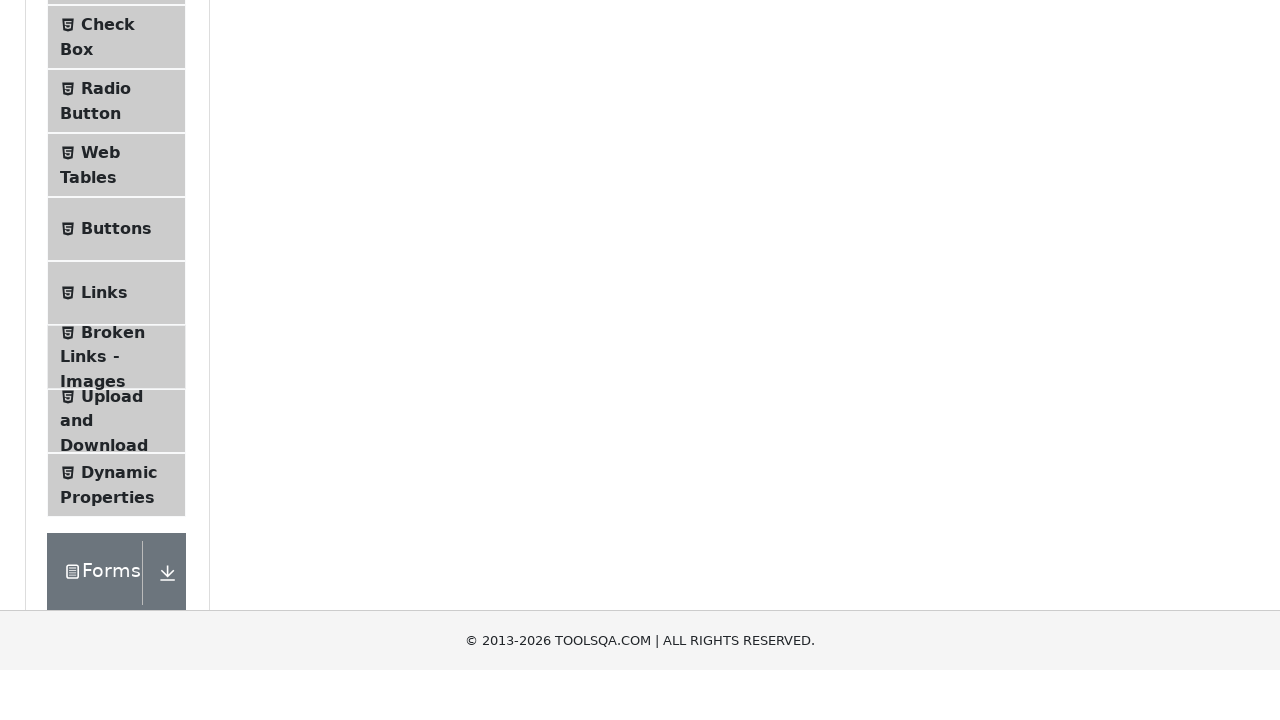

Clicked on Radio Button menu item at (106, 376) on text=Radio Button
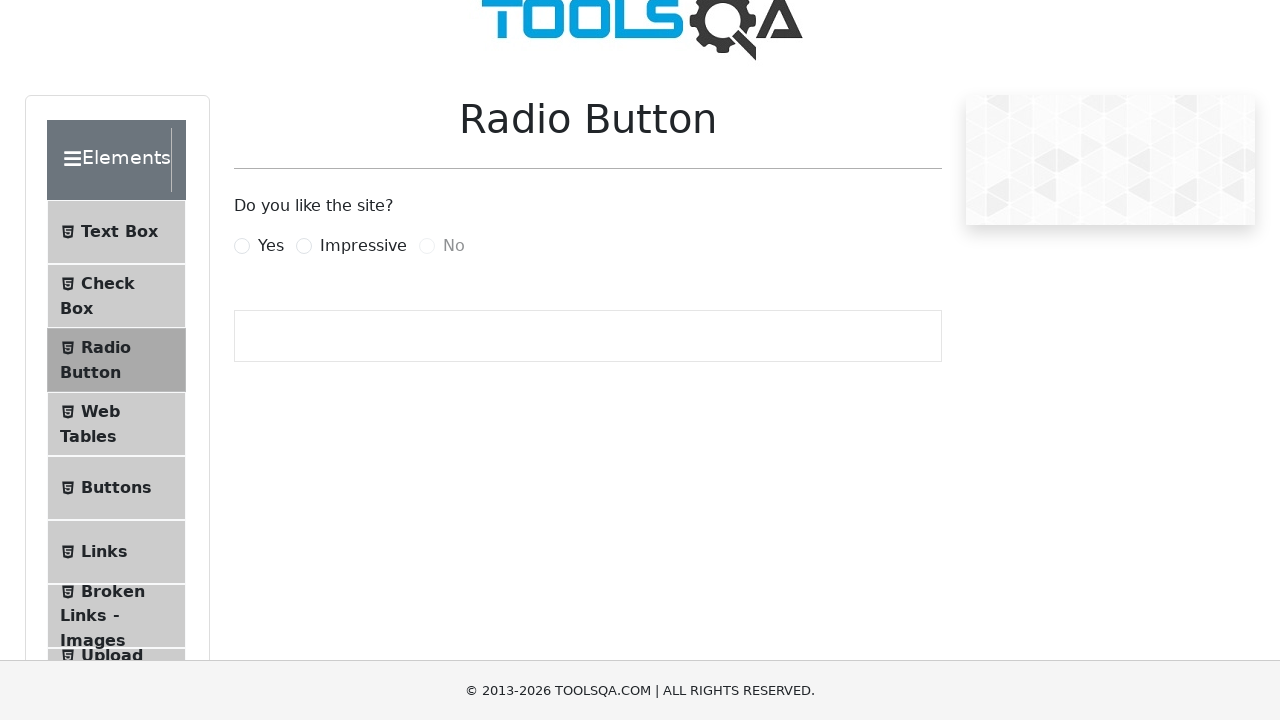

Verified question text 'Do you like the site?' is displayed
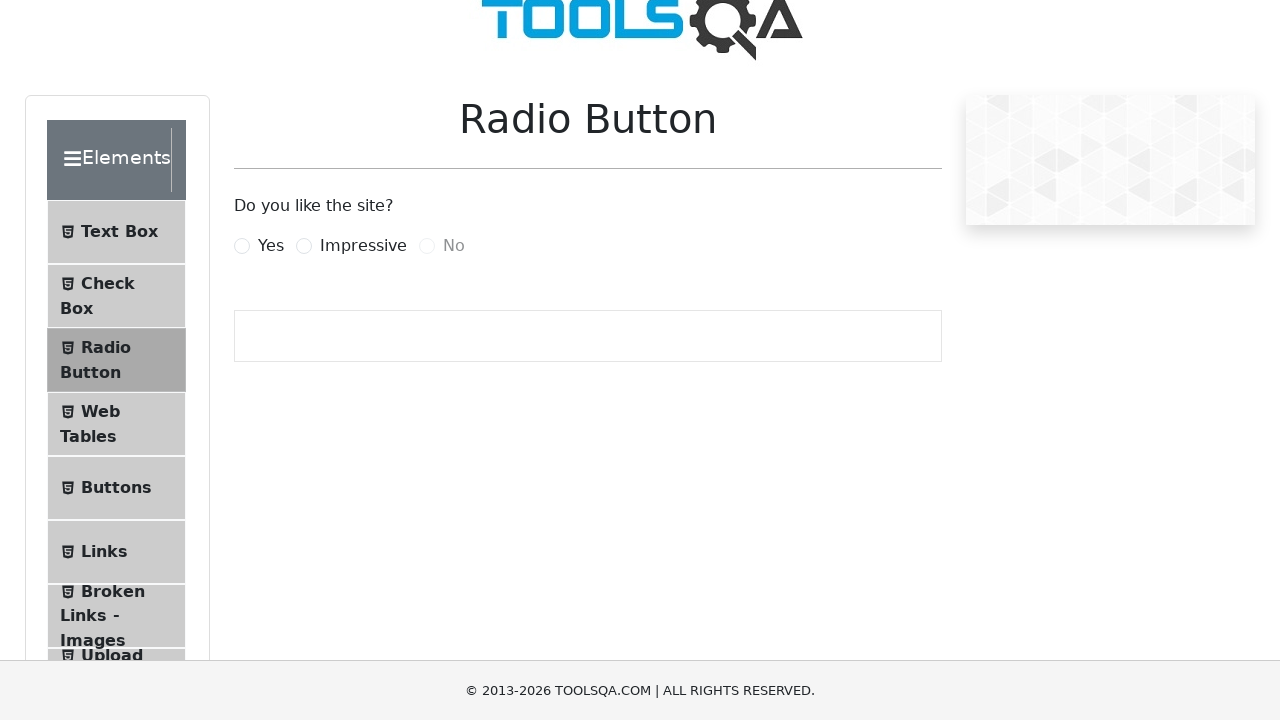

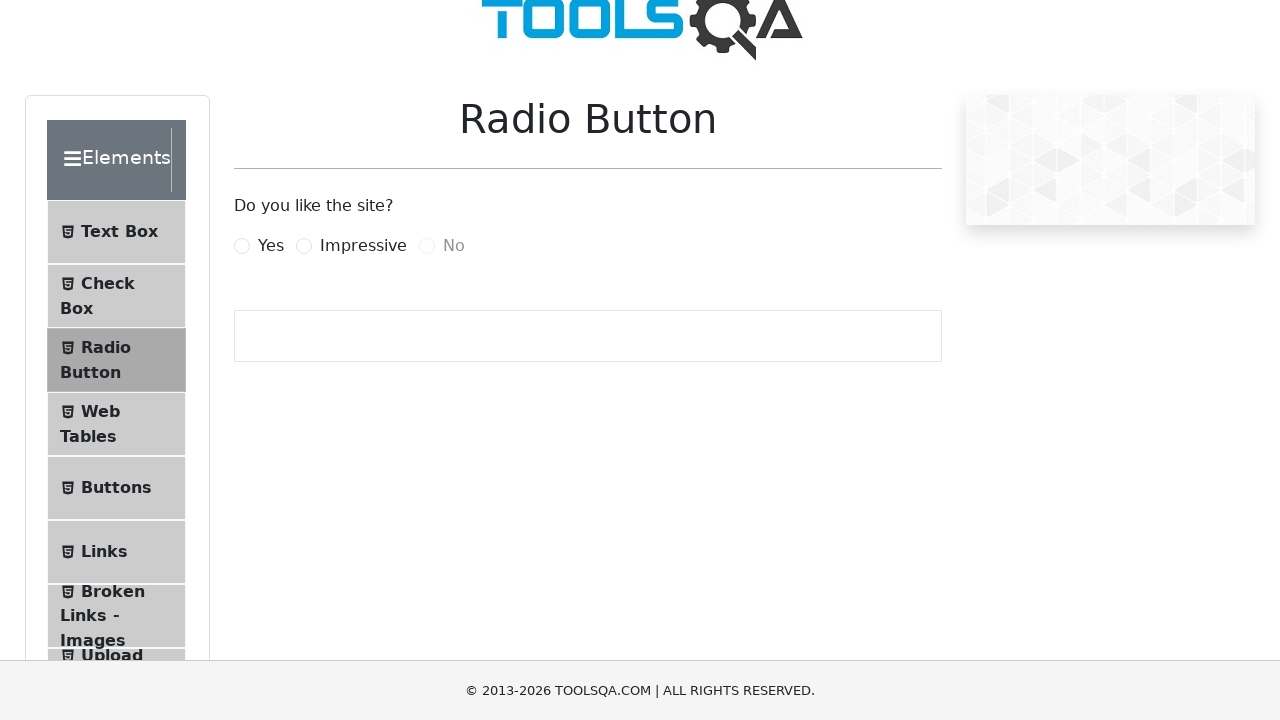